Tests keyboard input including typing text, using space and backspace keys in a text field

Starting URL: http://sahitest.com/demo/label.htm

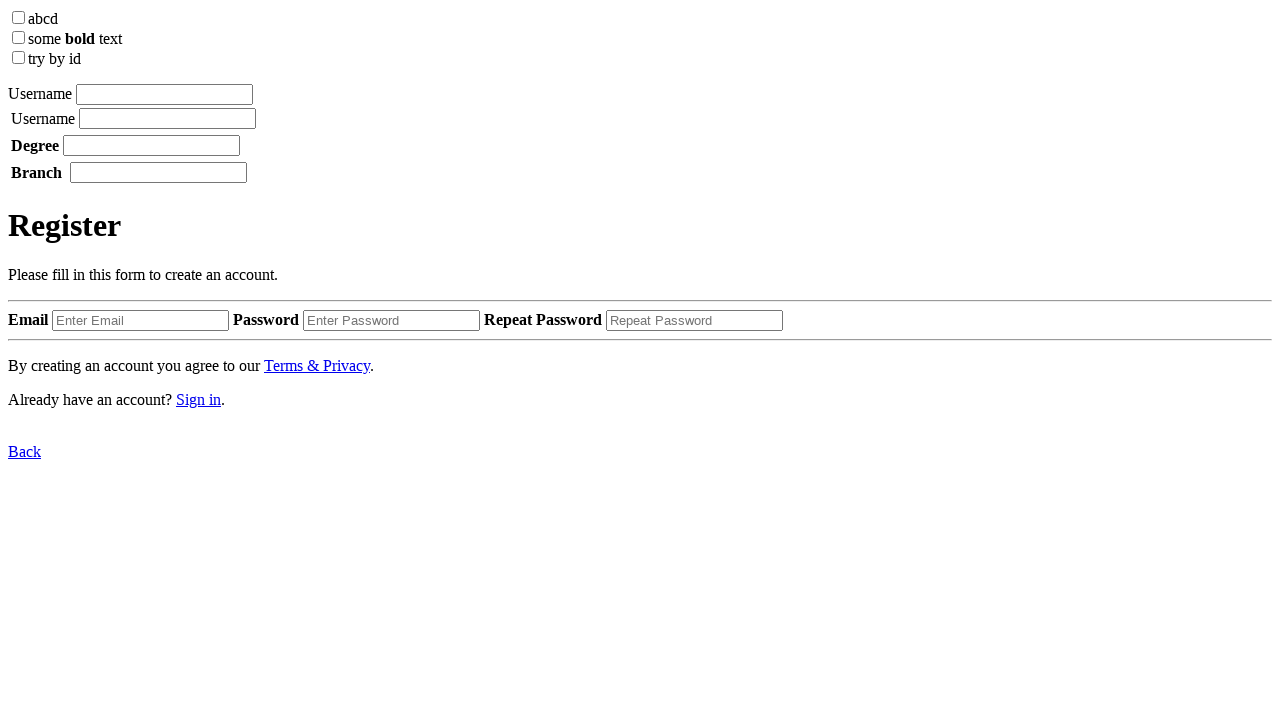

Clicked on the input field at (164, 94) on xpath=/html/body/label[1]/input
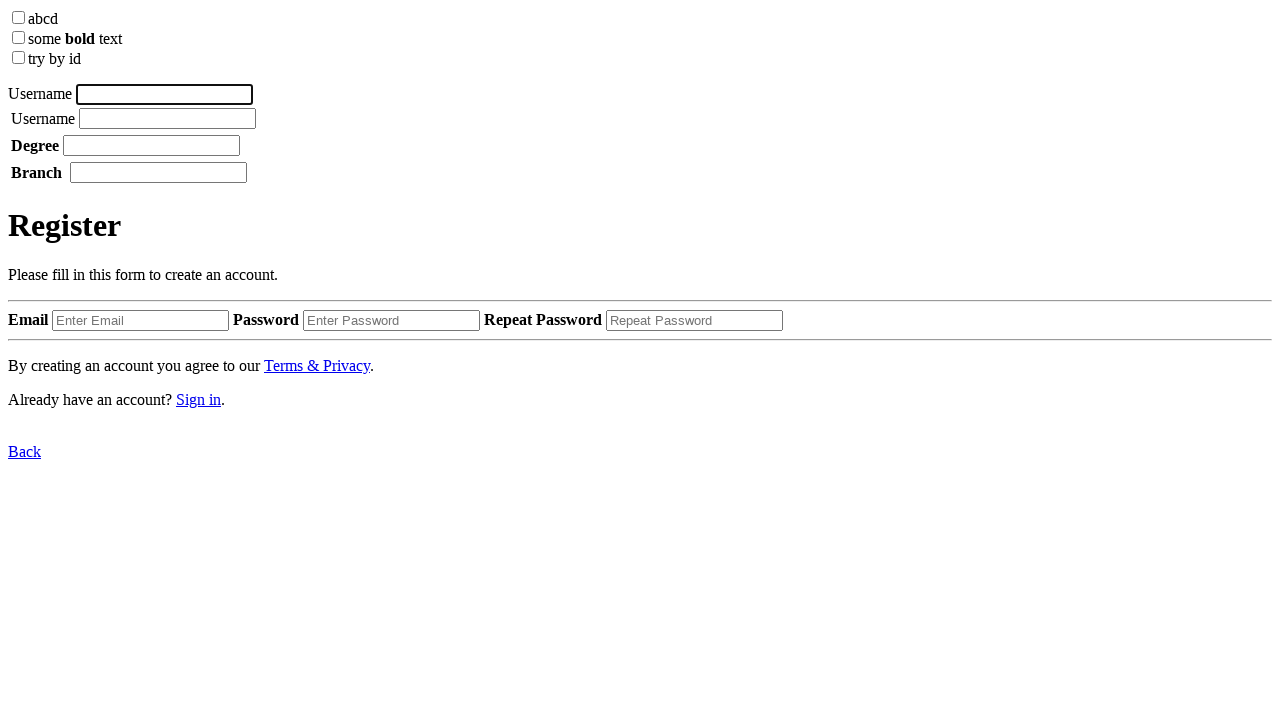

Typed 'username' in the input field
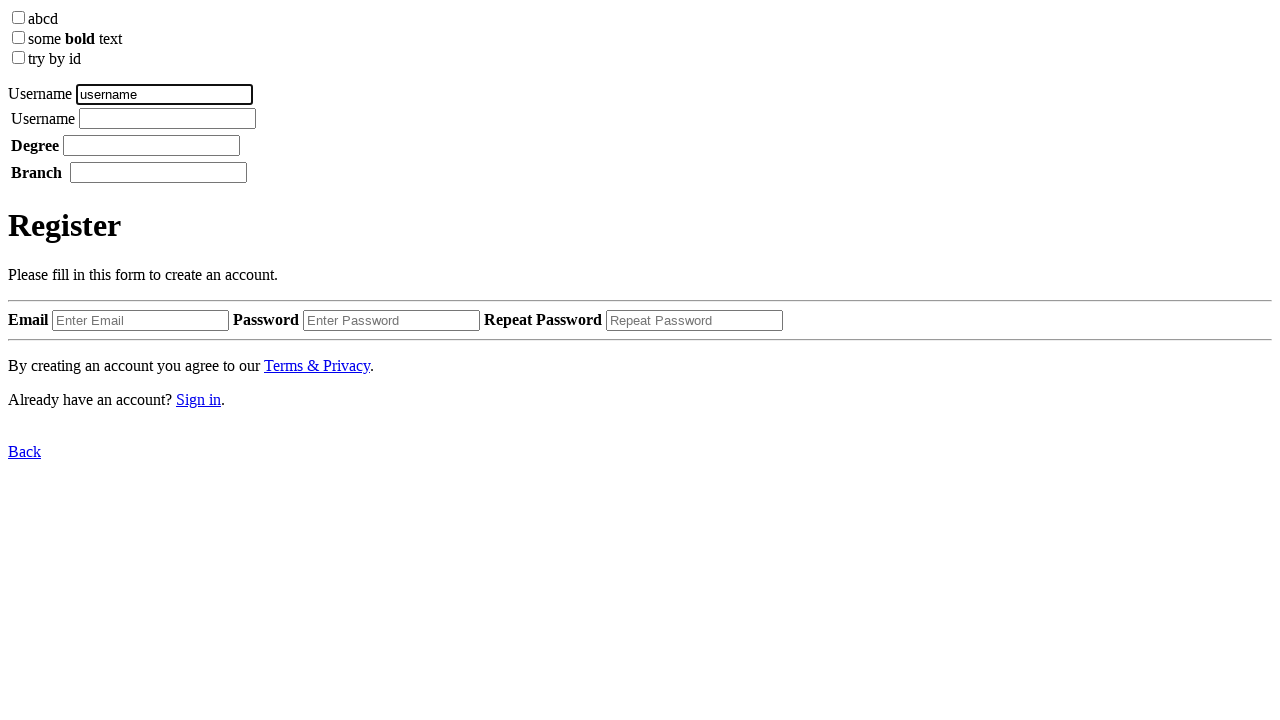

Pressed Space key
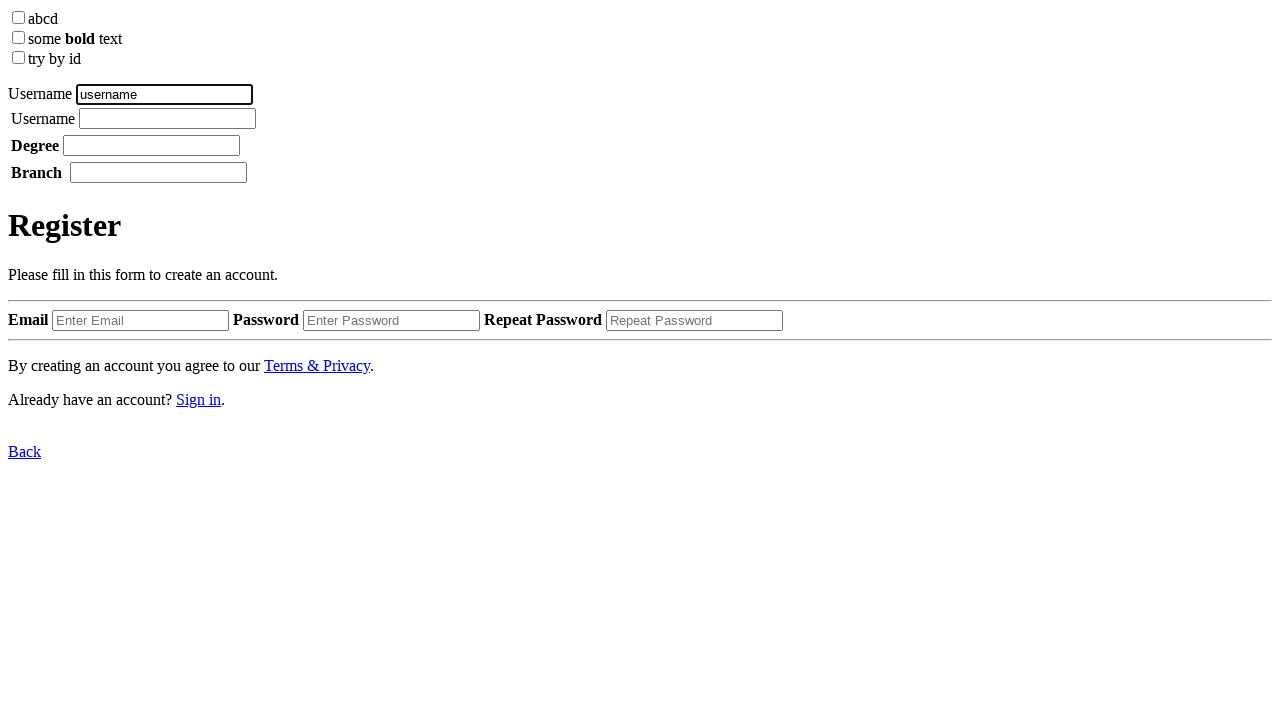

Typed 'tom' in the input field
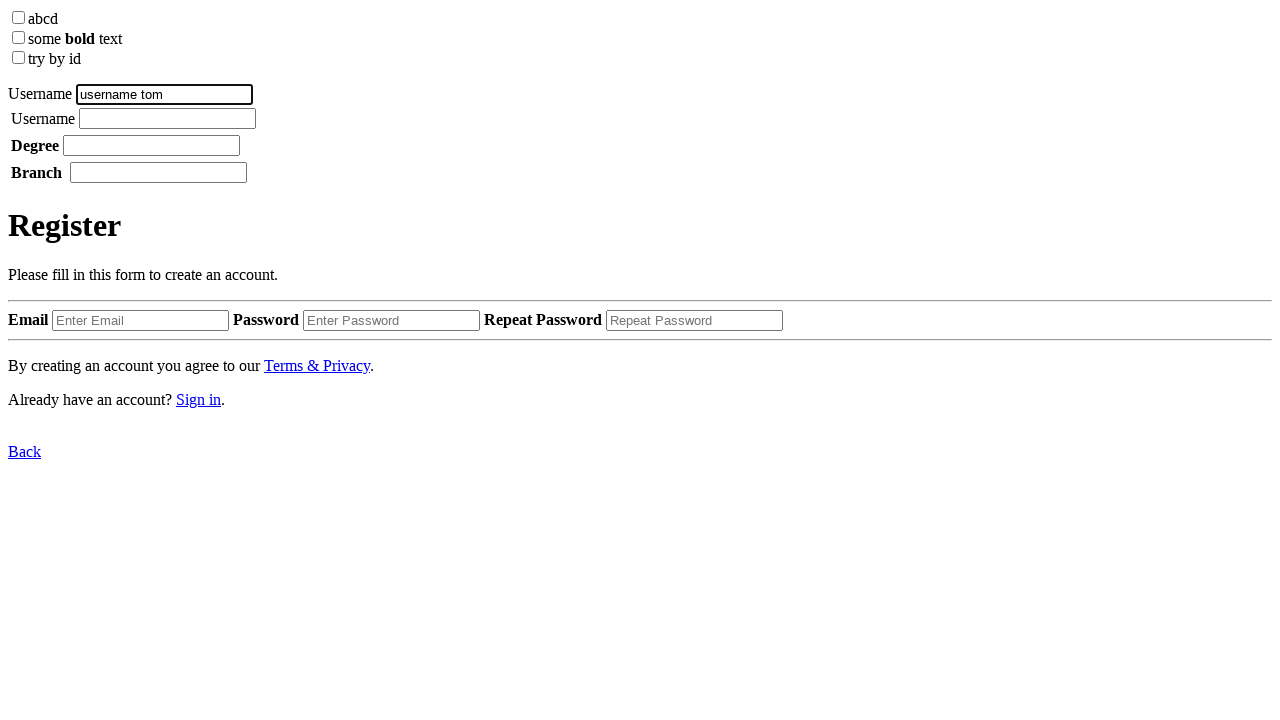

Pressed Backspace key to delete last character
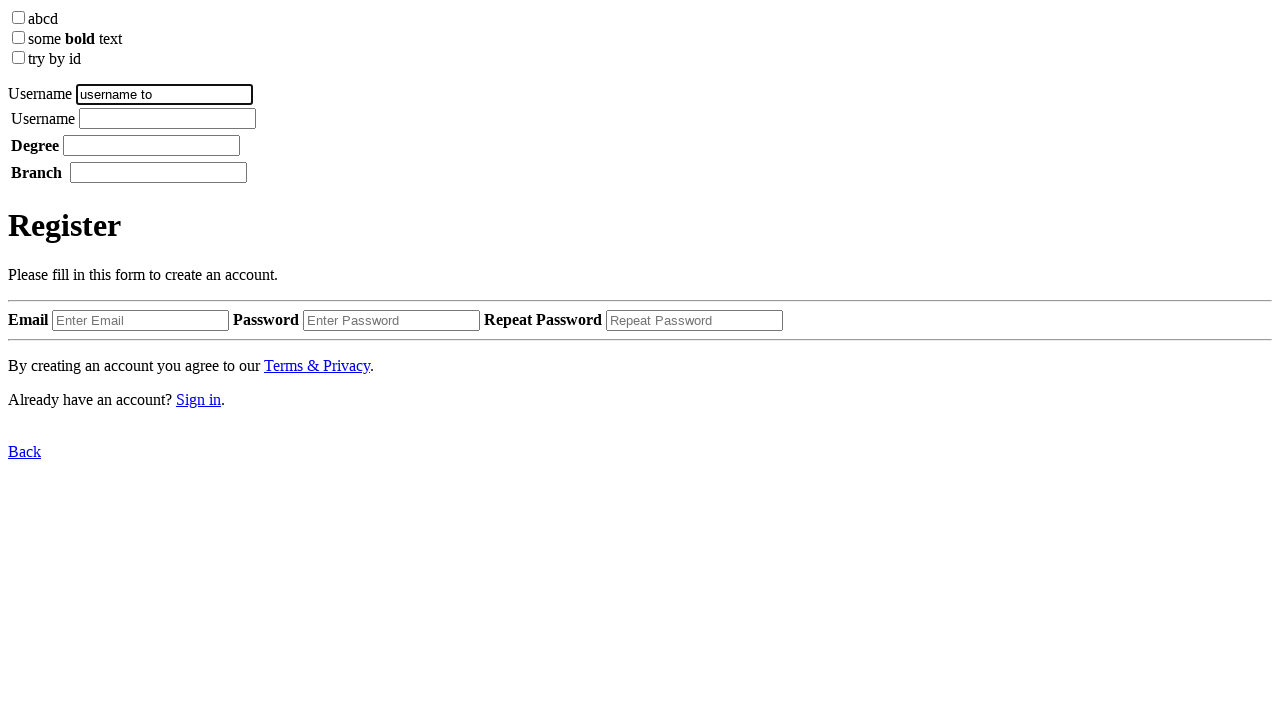

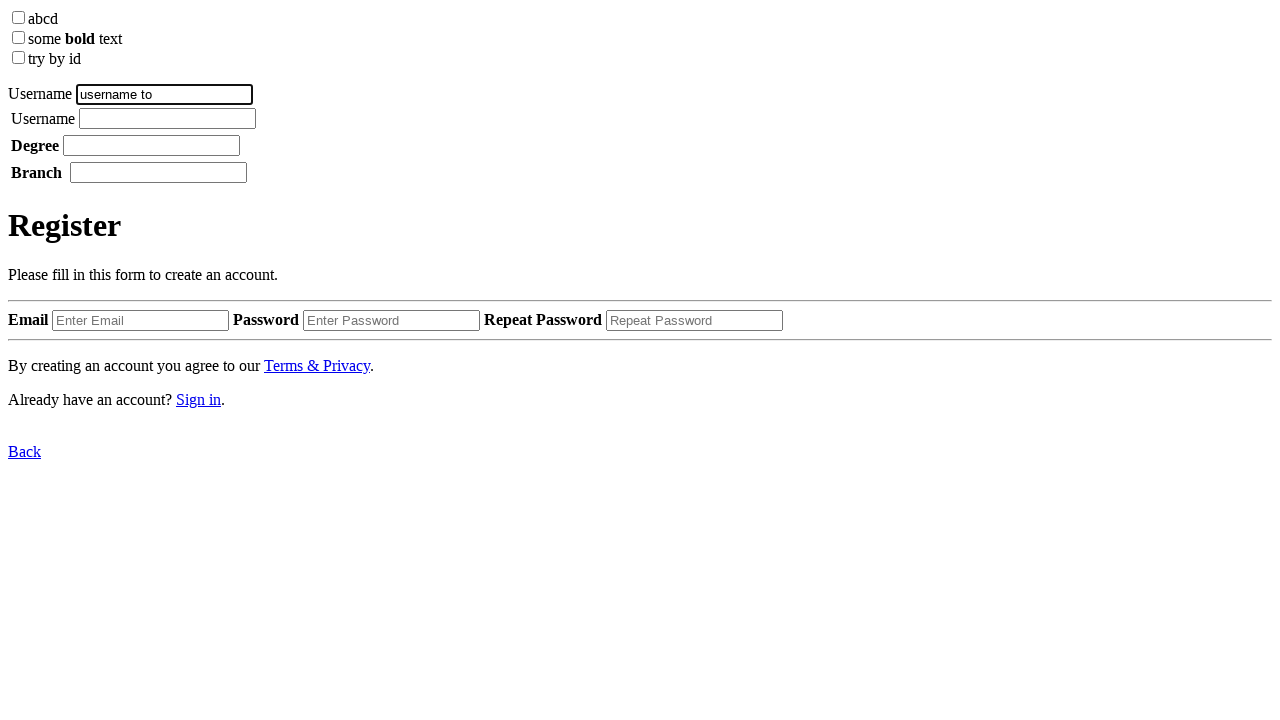